Tests an auto-suggest dropdown by typing partial text and selecting a specific country from the suggestions

Starting URL: https://rahulshettyacademy.com/dropdownsPractise/

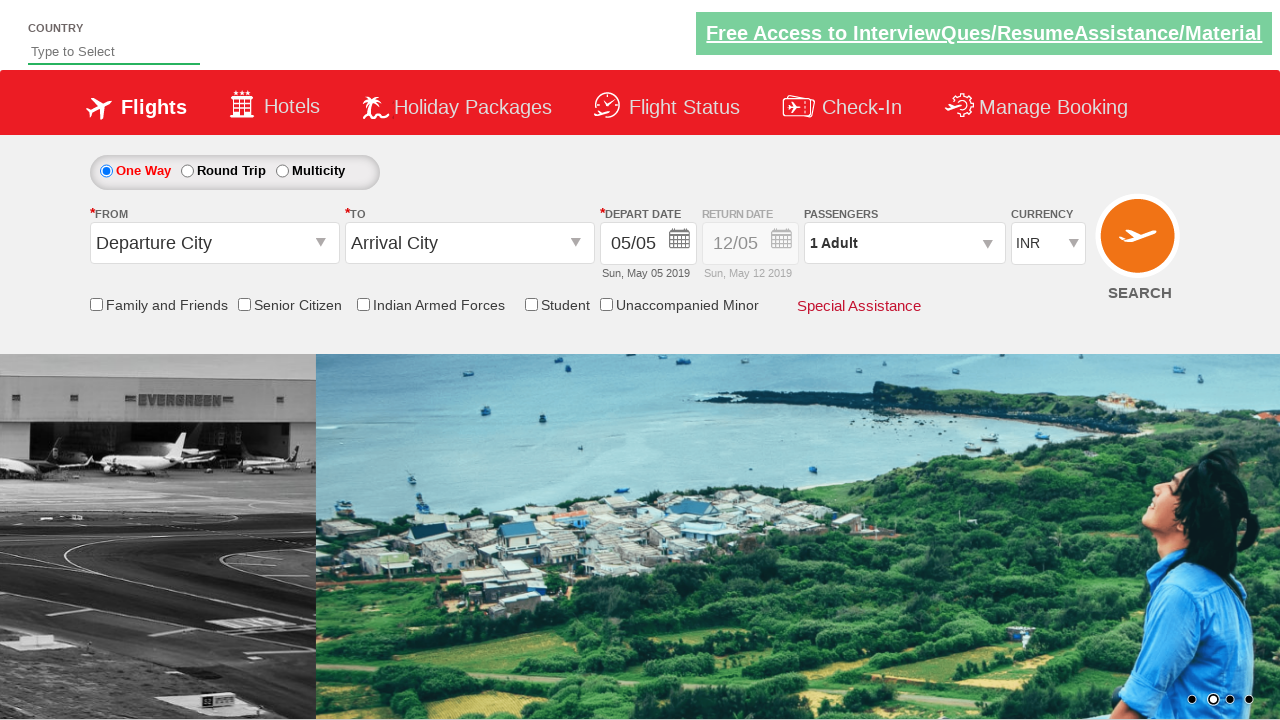

Navigated to dropdown practice page
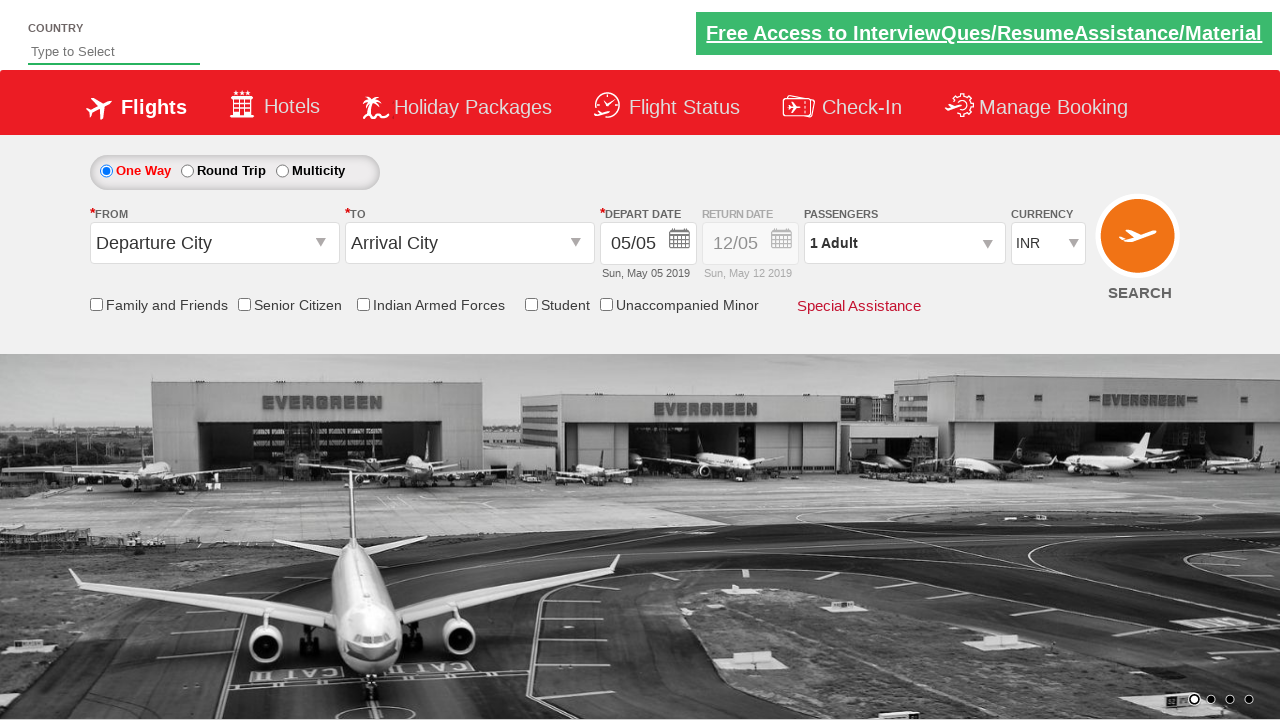

Filled autosuggest field with 'Ind' on #autosuggest
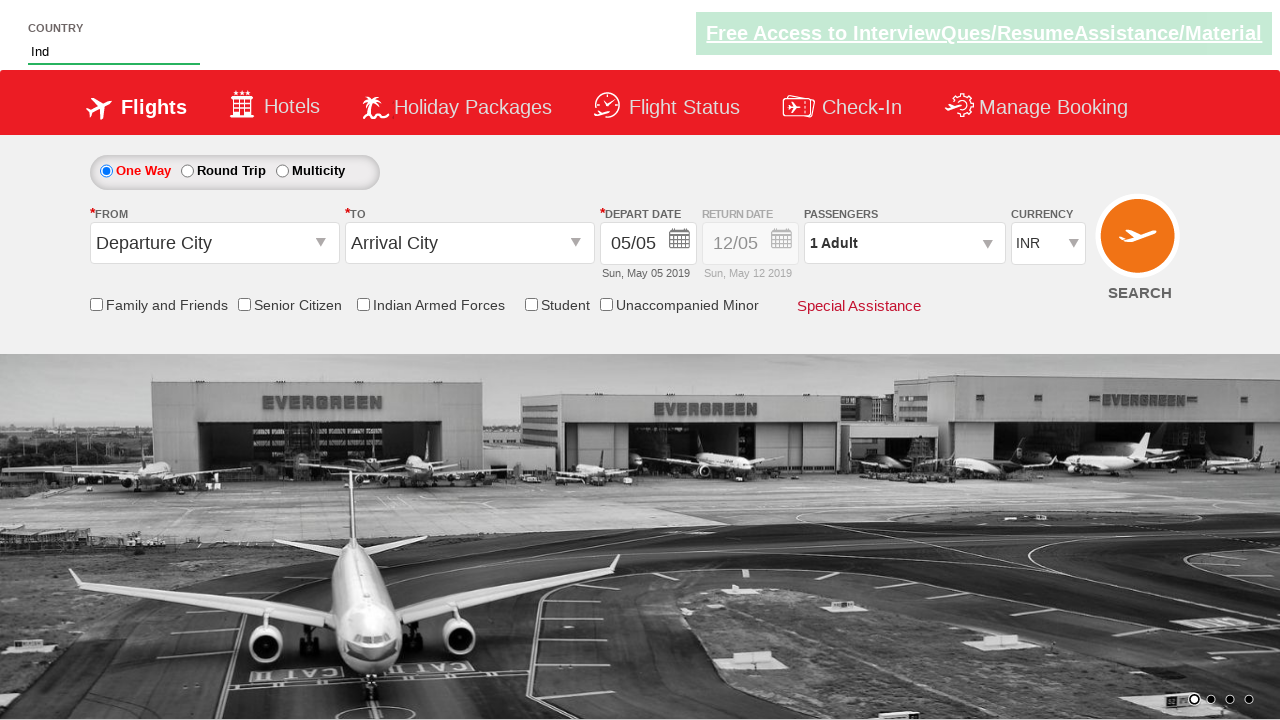

Dropdown suggestions appeared
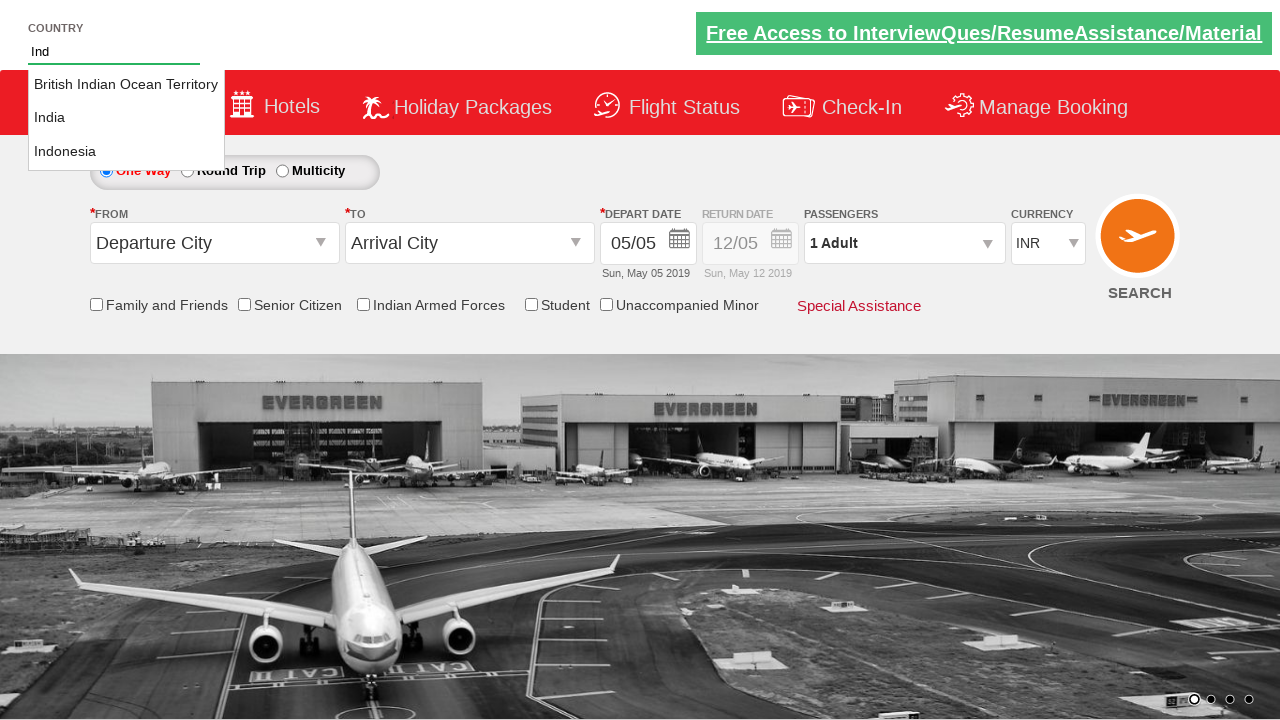

Retrieved all country suggestions from dropdown
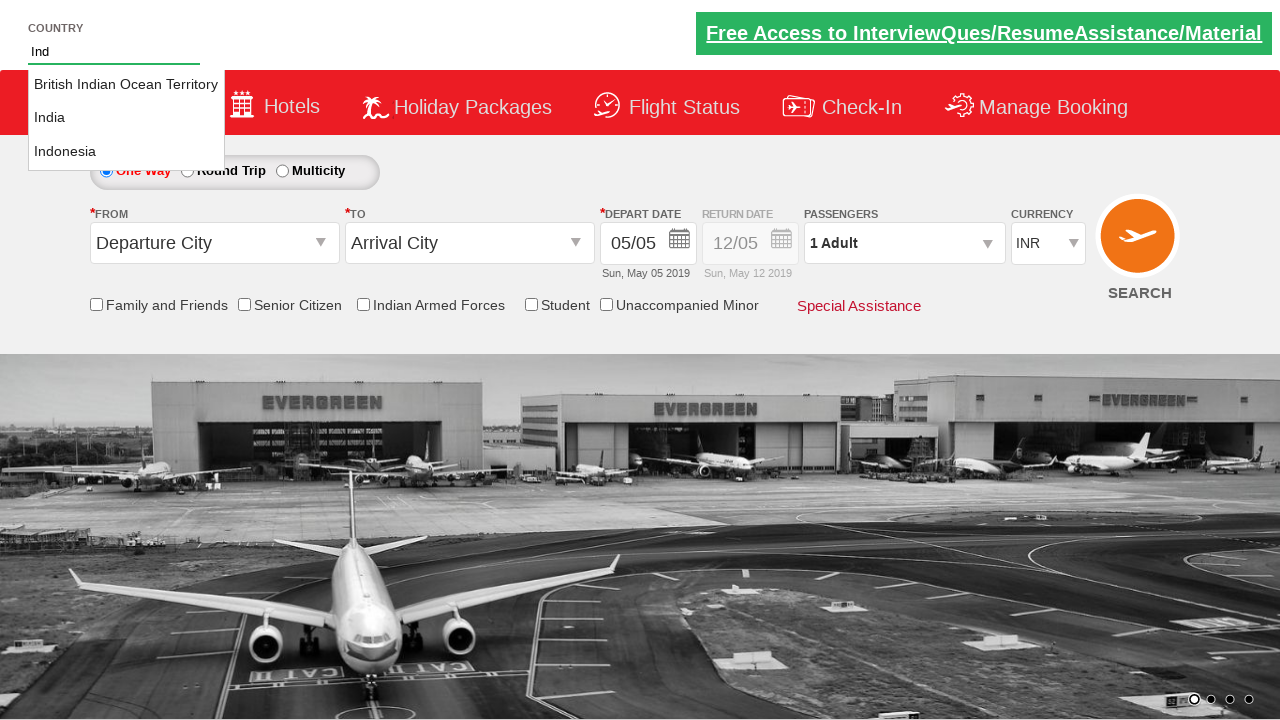

Selected 'India' from dropdown suggestions at (126, 118) on li.ui-menu-item >> nth=1
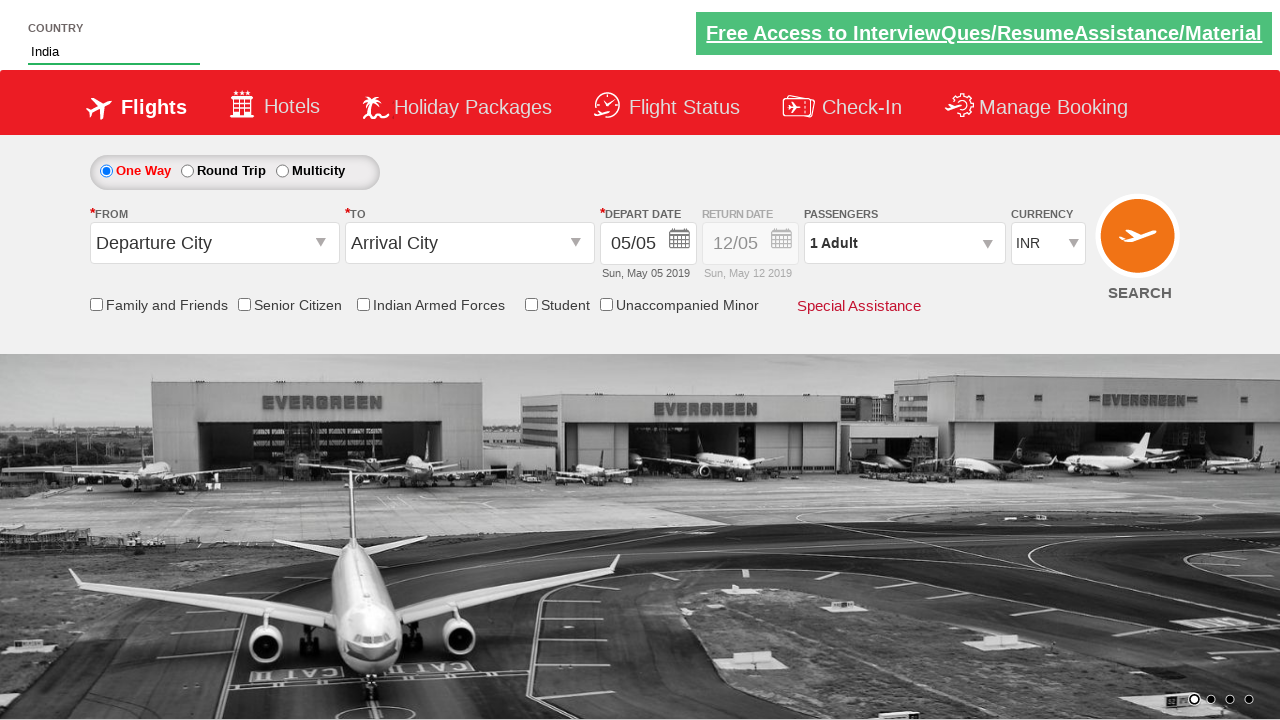

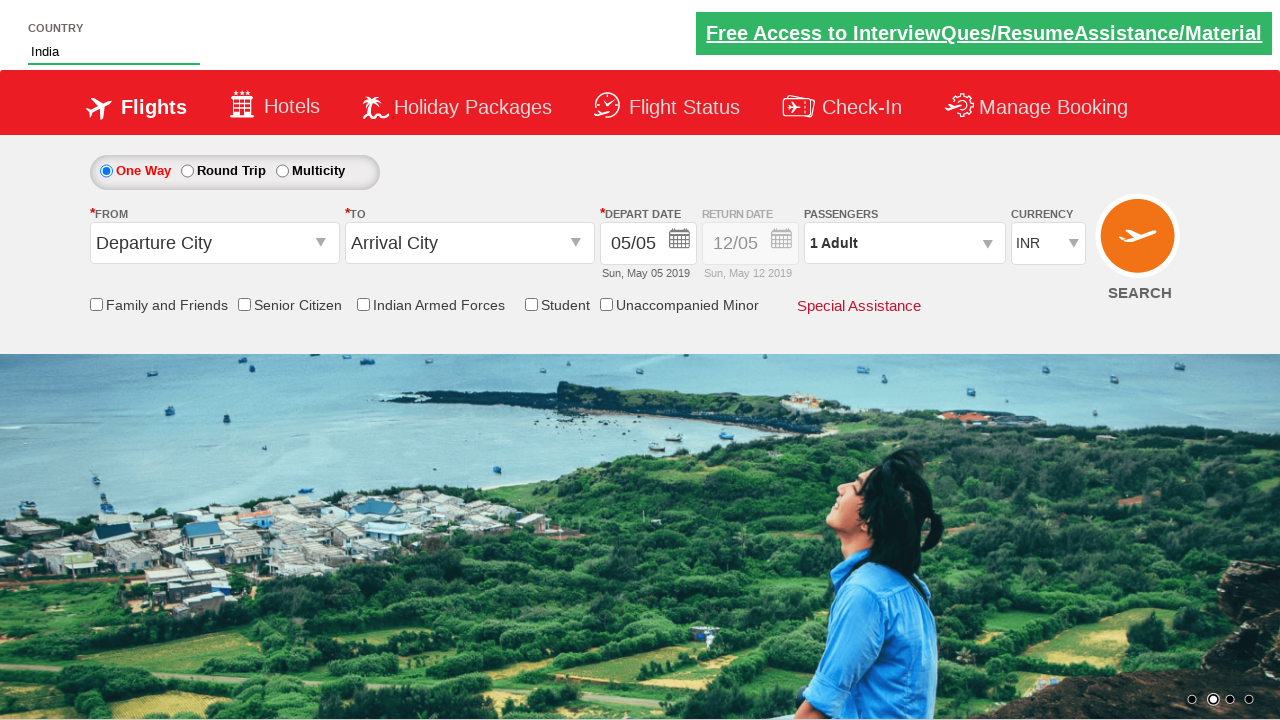